Navigates to the PolicyBazaar insurance website homepage and verifies it loads successfully

Starting URL: https://www.policybazaar.com/

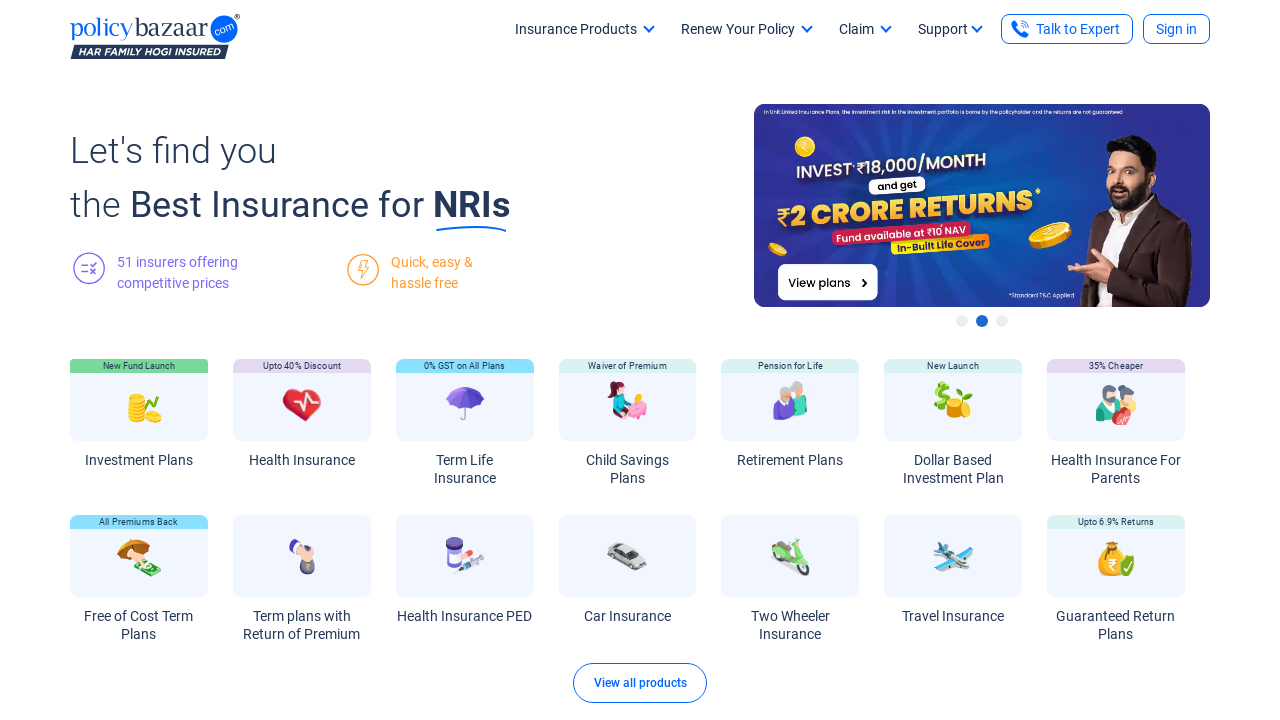

Waited for PolicyBazaar homepage to load (DOM content loaded)
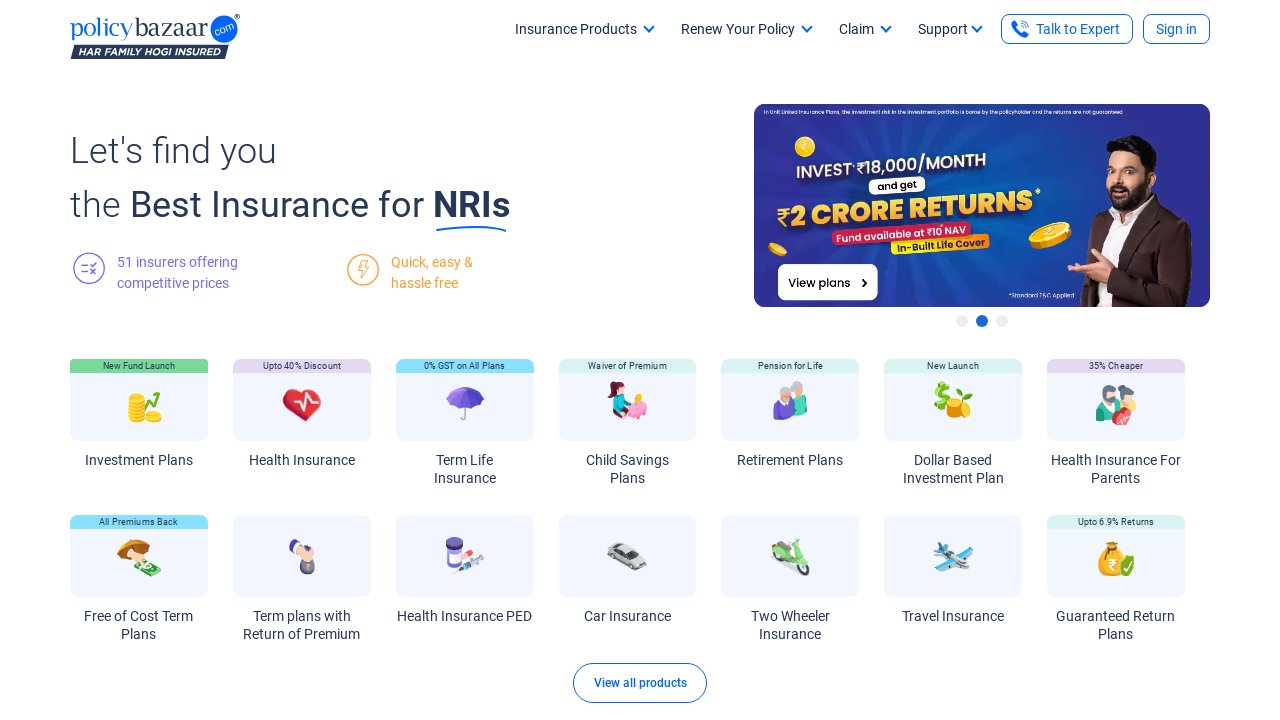

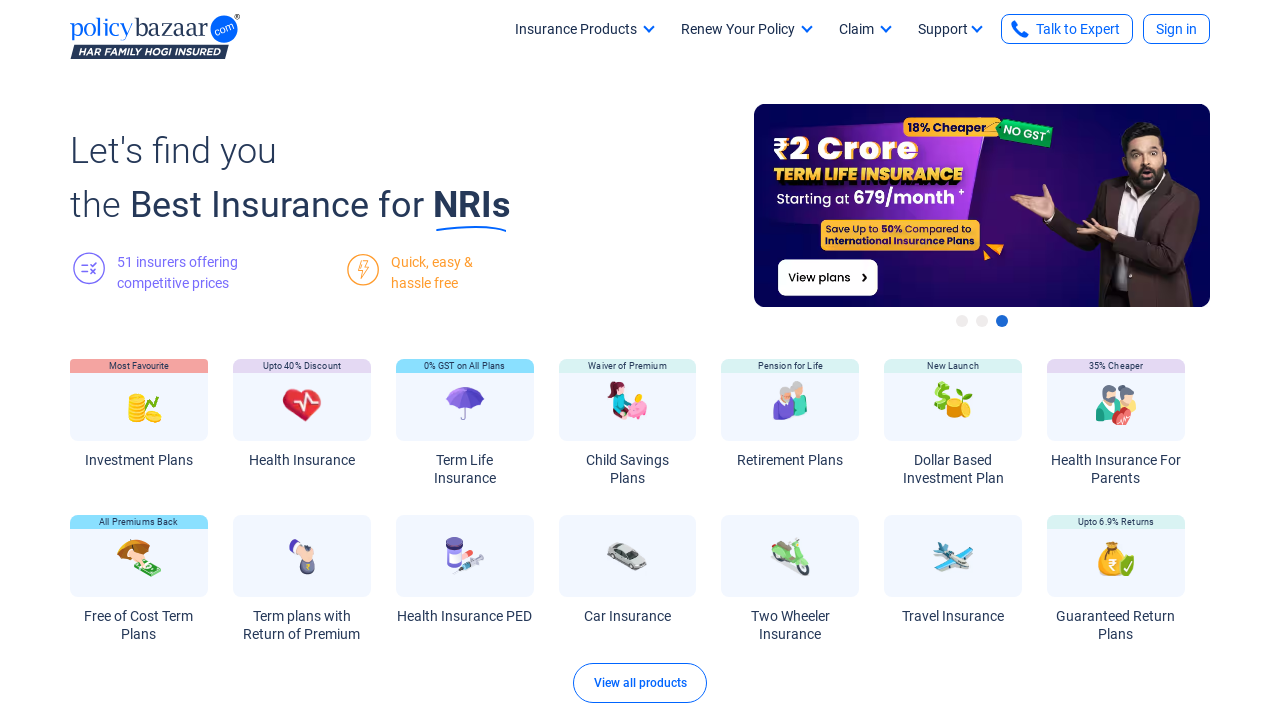